Tests the Dynamic Properties page under Elements menu by verifying that the Color Change button changes color after waiting for 5 seconds.

Starting URL: https://demoqa.com/

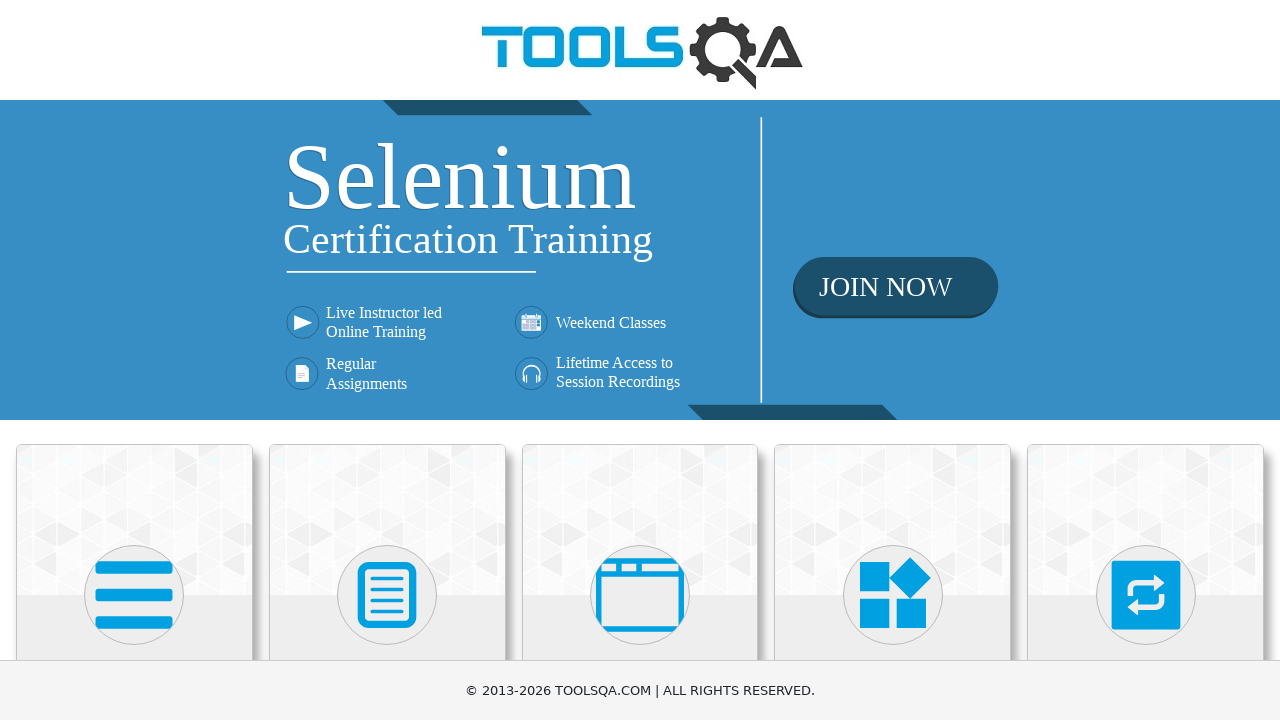

Clicked on Elements menu at (134, 360) on text=Elements
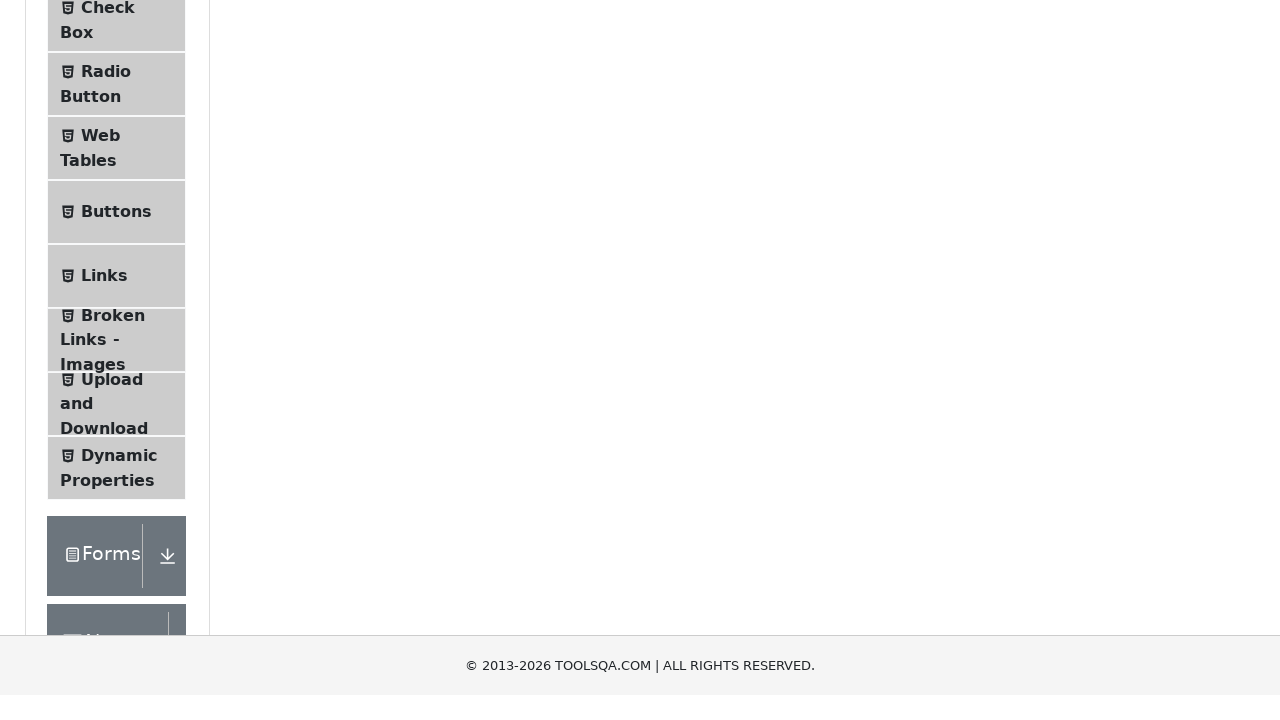

Clicked on Dynamic Properties submenu at (119, 110) on text=Dynamic Properties
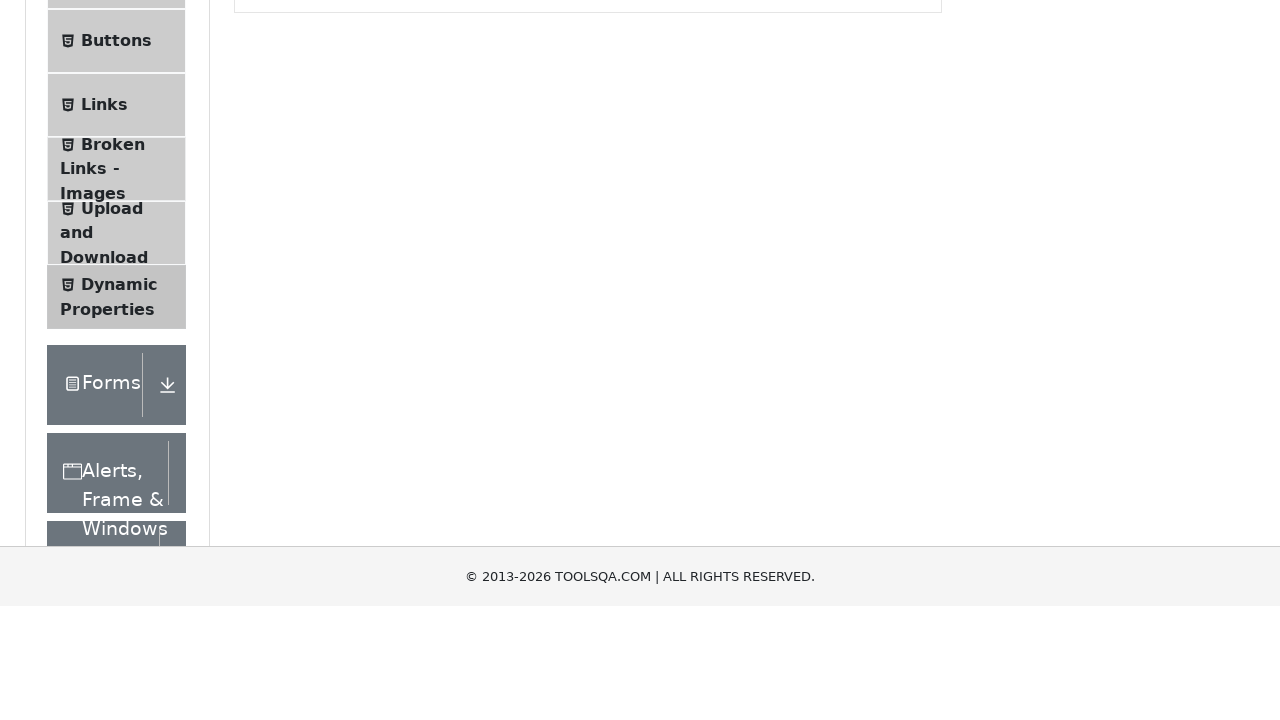

Dynamic Properties heading verified as visible
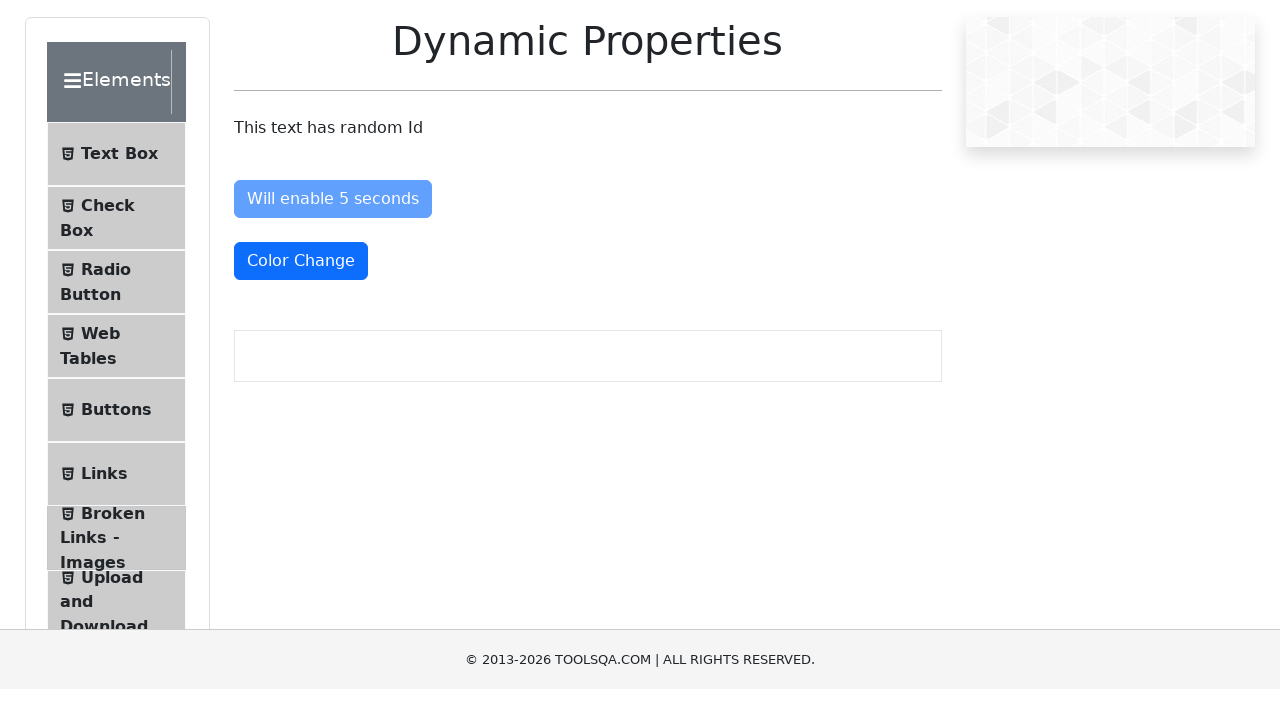

Located Color Change button
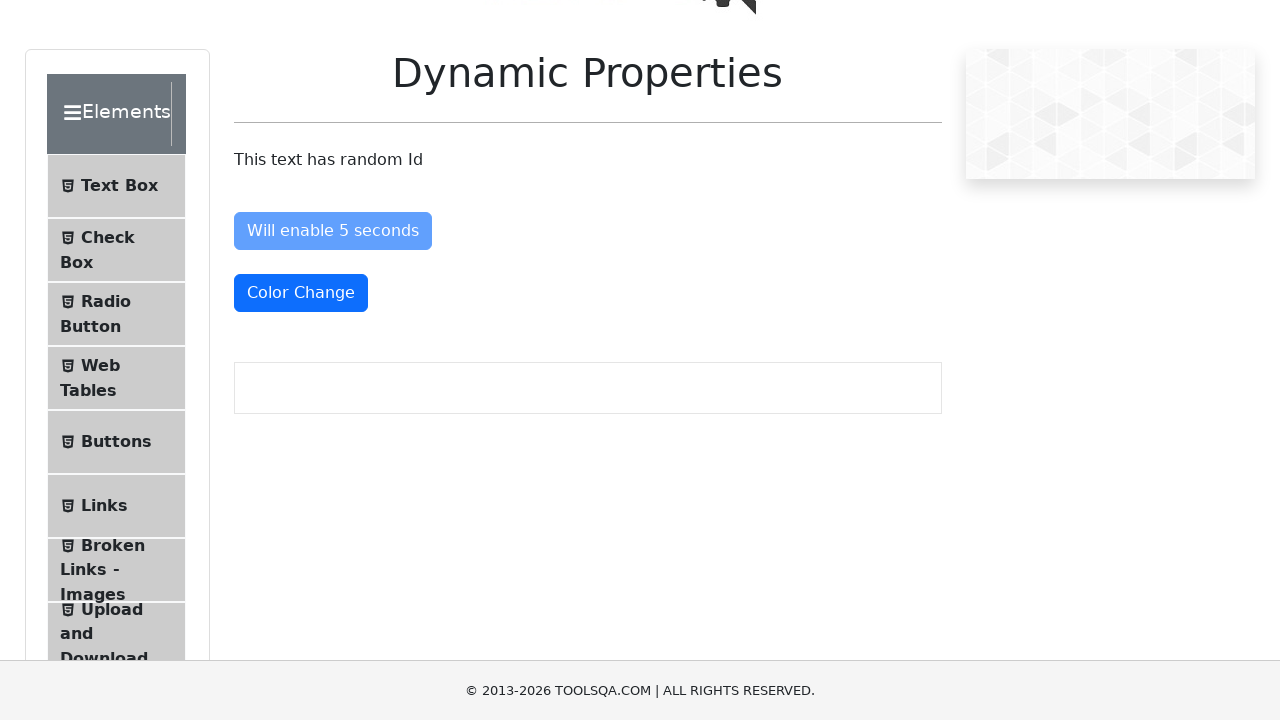

Captured initial button color: rgb(255, 255, 255)
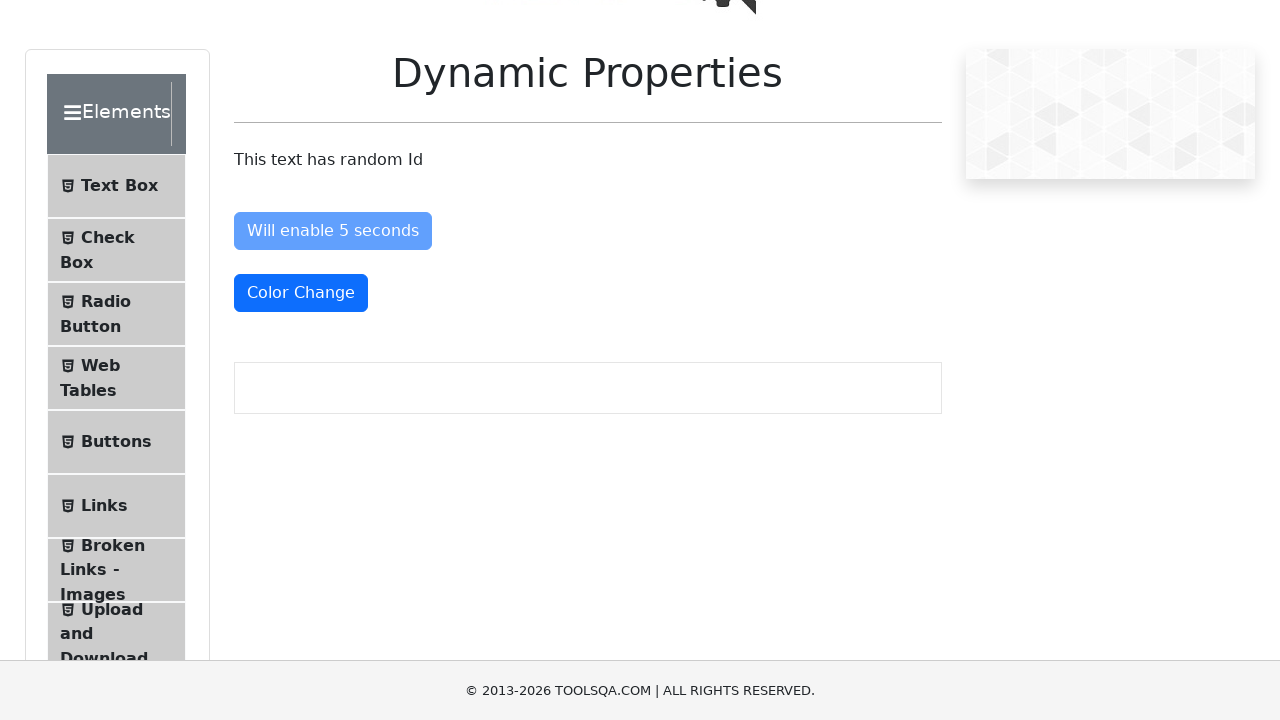

Waited 5 seconds for button color to change
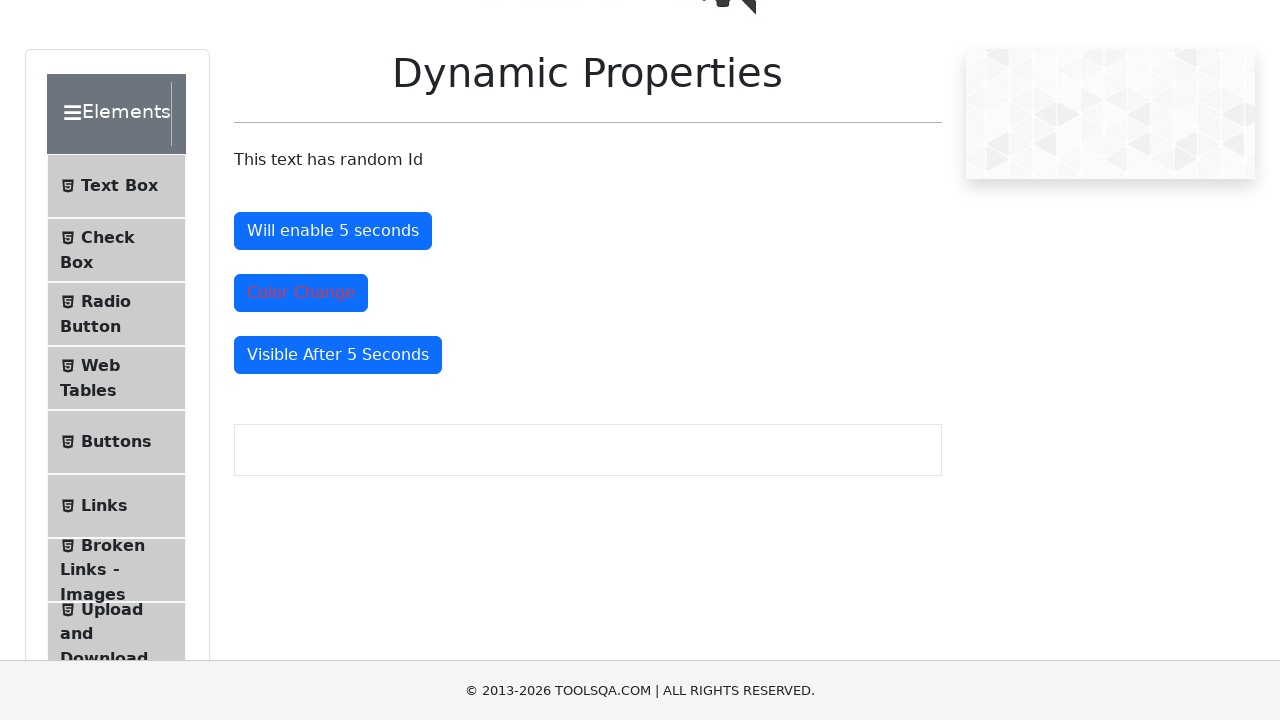

Captured current button color: rgb(220, 53, 69)
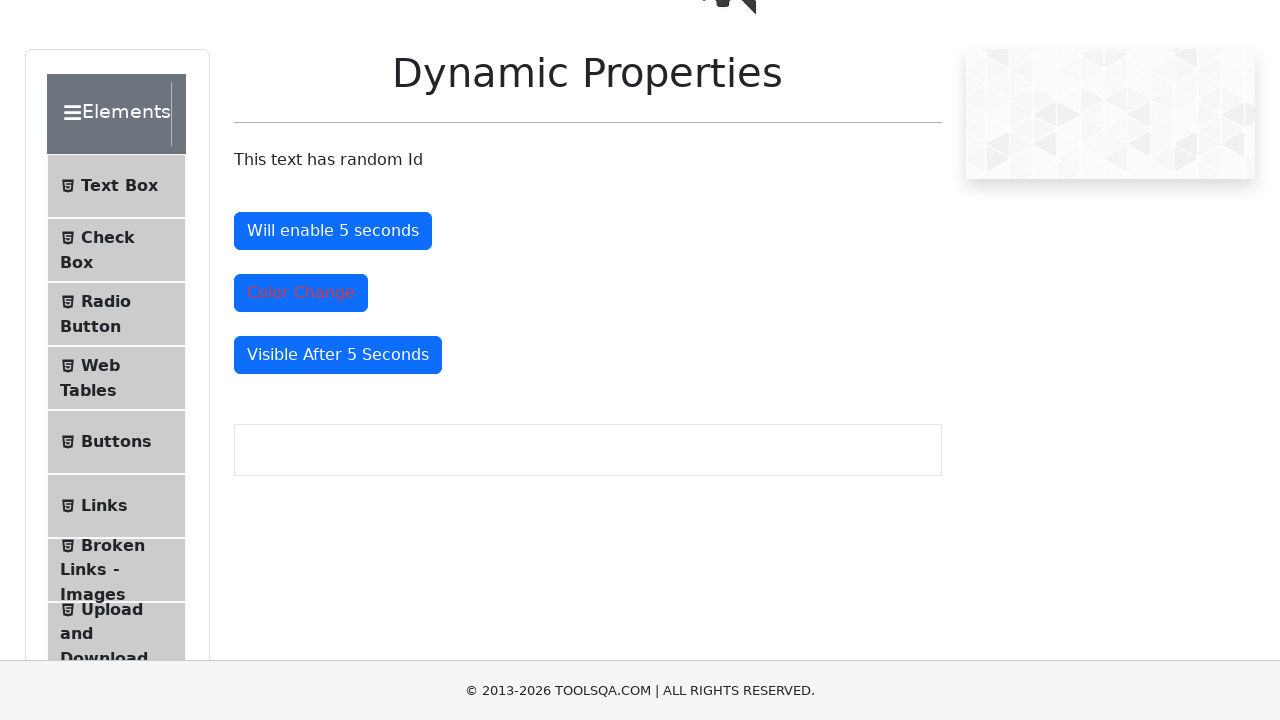

Verified button color changed from rgb(255, 255, 255) to rgb(220, 53, 69)
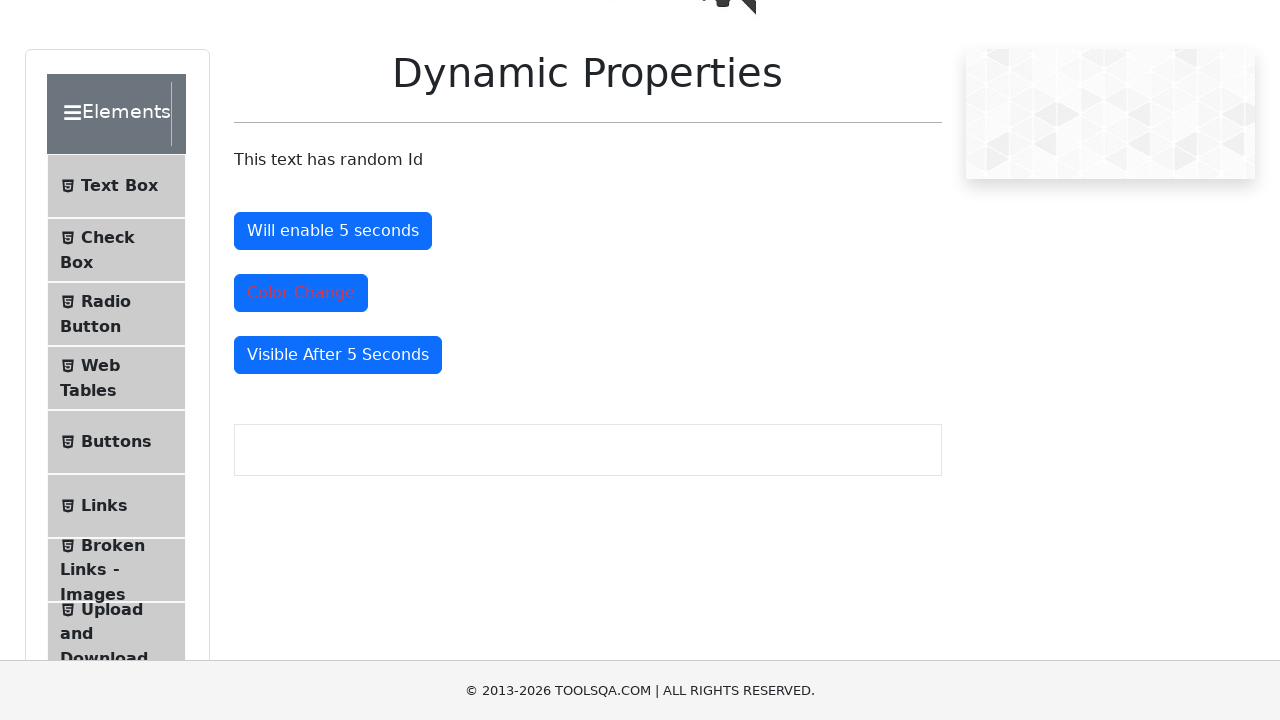

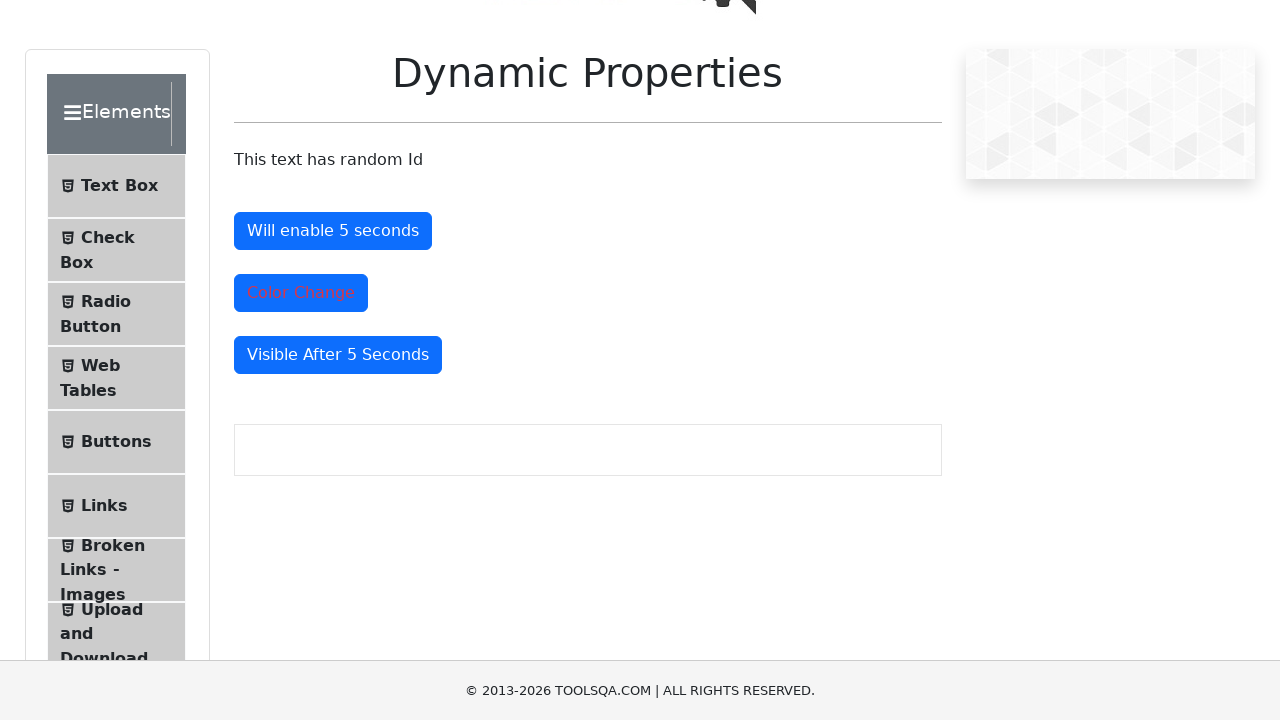